Tests an explicit wait scenario where the script waits for a price element to show "100", then clicks a book button, calculates a mathematical result based on an input value, fills in the answer, and submits the form.

Starting URL: http://suninjuly.github.io/explicit_wait2.html

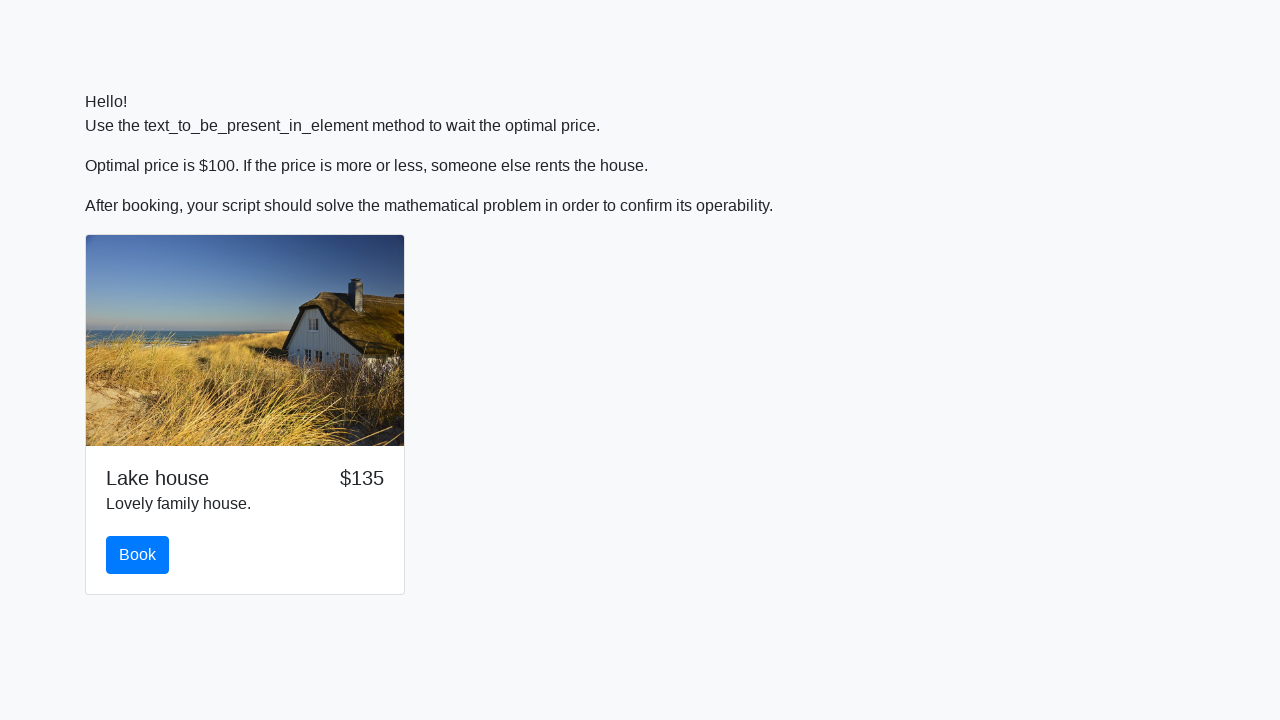

Waited for price element to display '100'
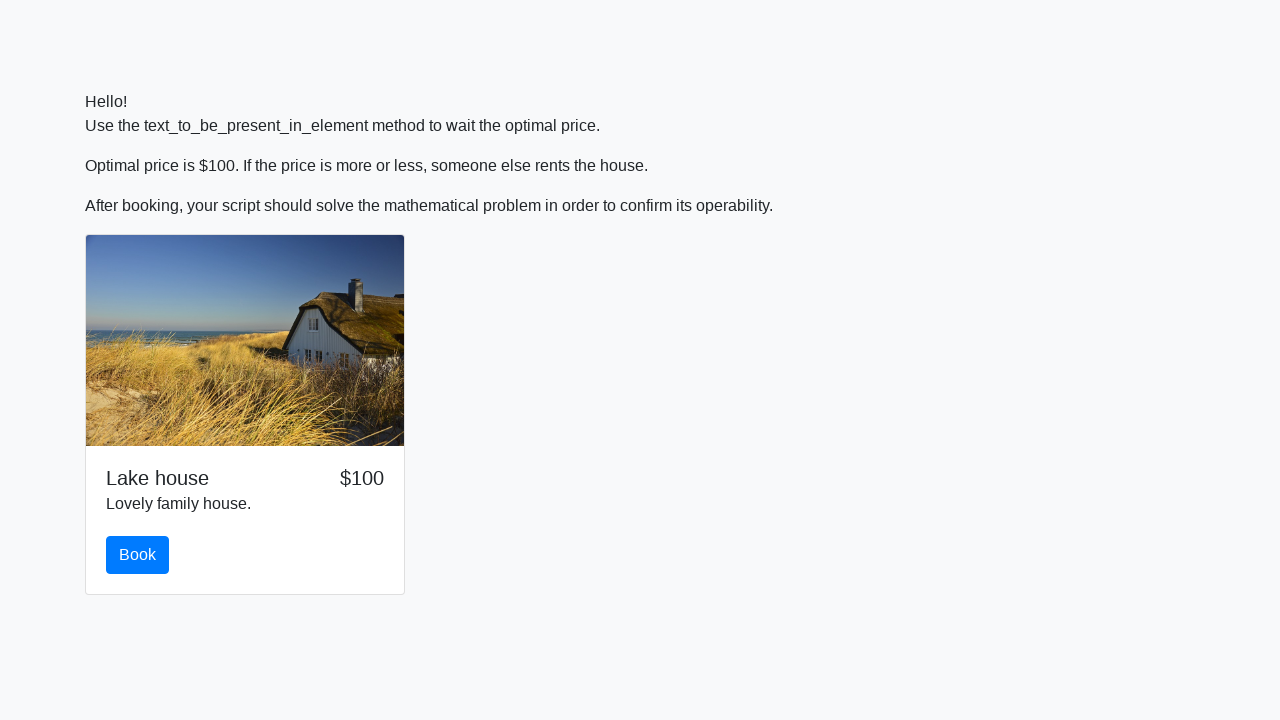

Clicked the book button at (138, 555) on #book
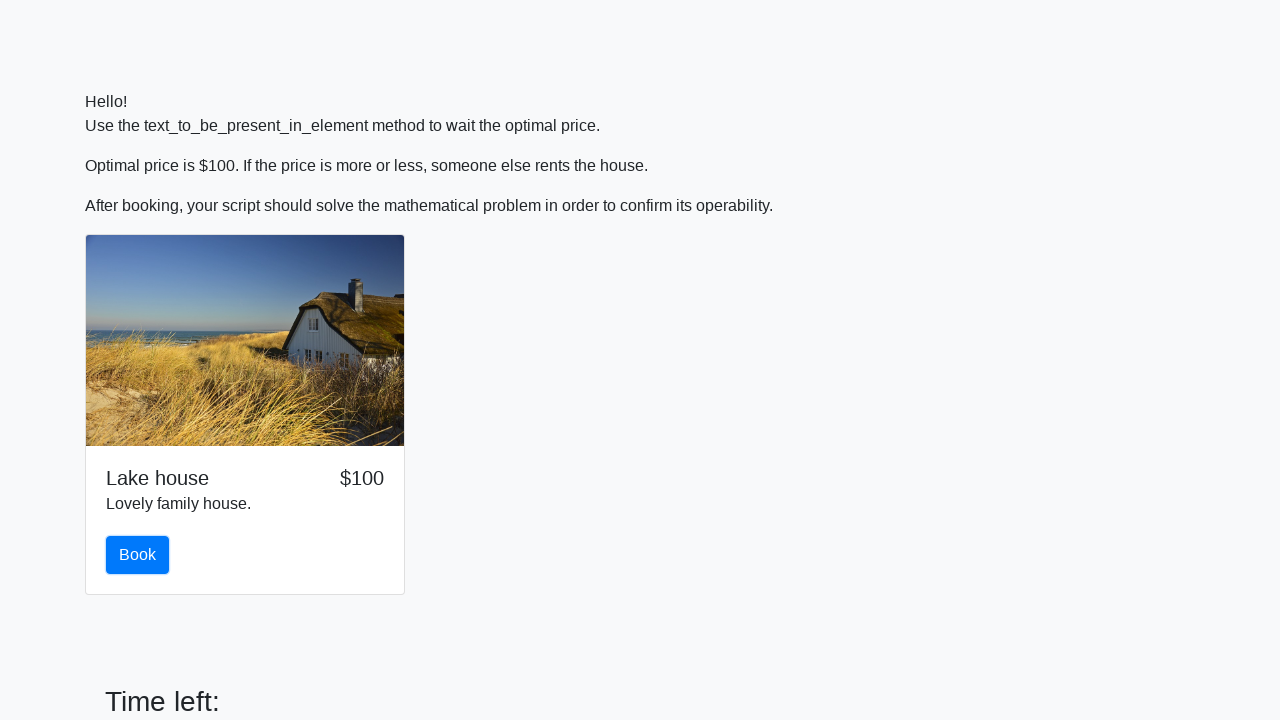

Retrieved input value: 954
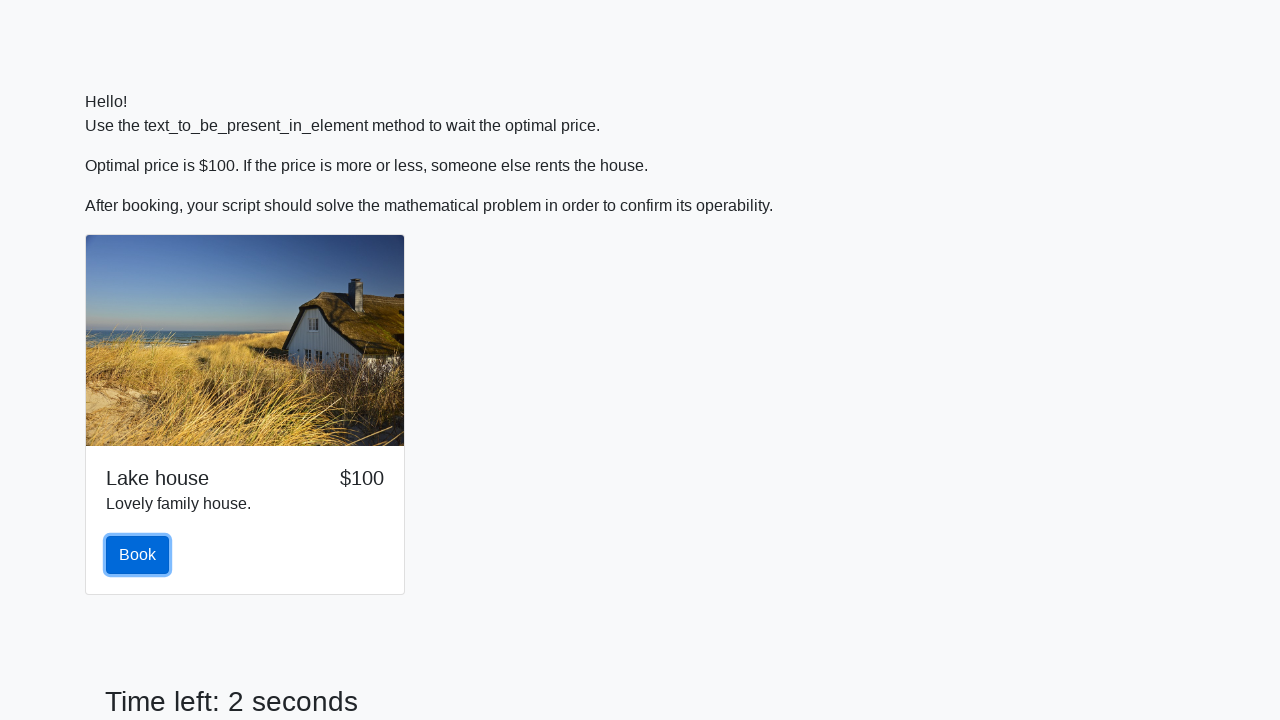

Calculated mathematical result: 2.3393096145457926
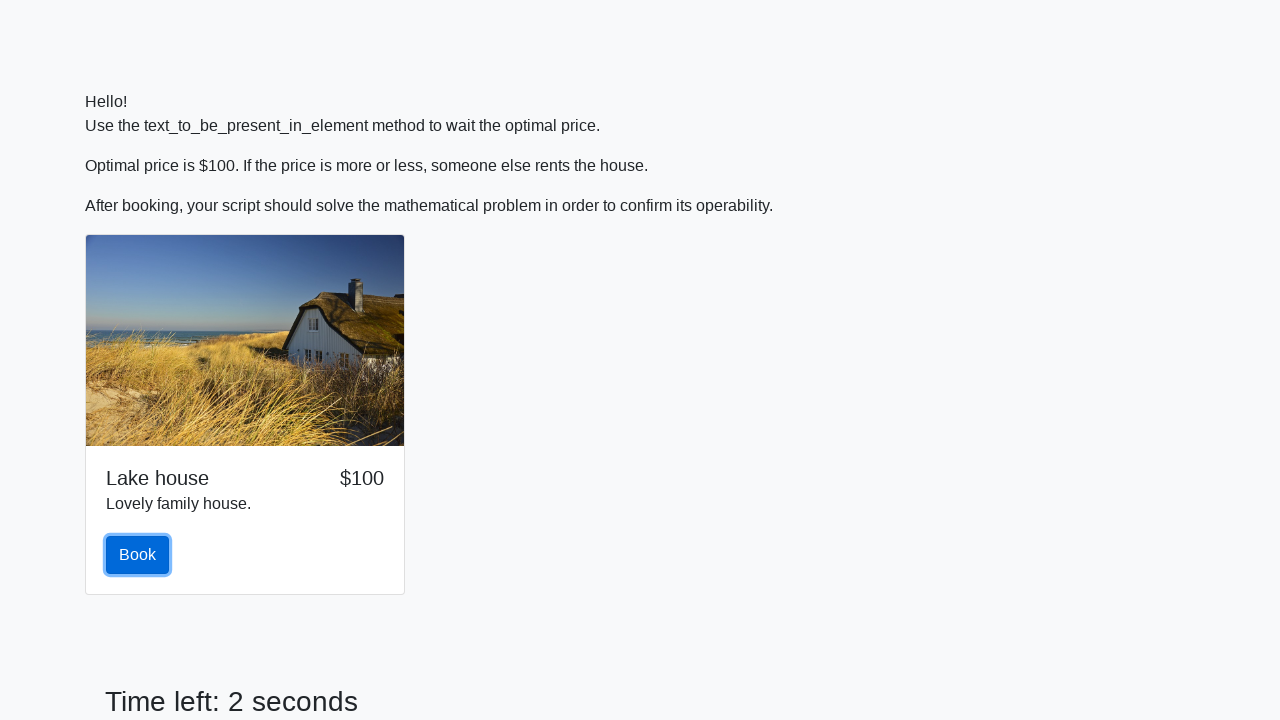

Filled answer field with calculated value: 2.3393096145457926 on #answer
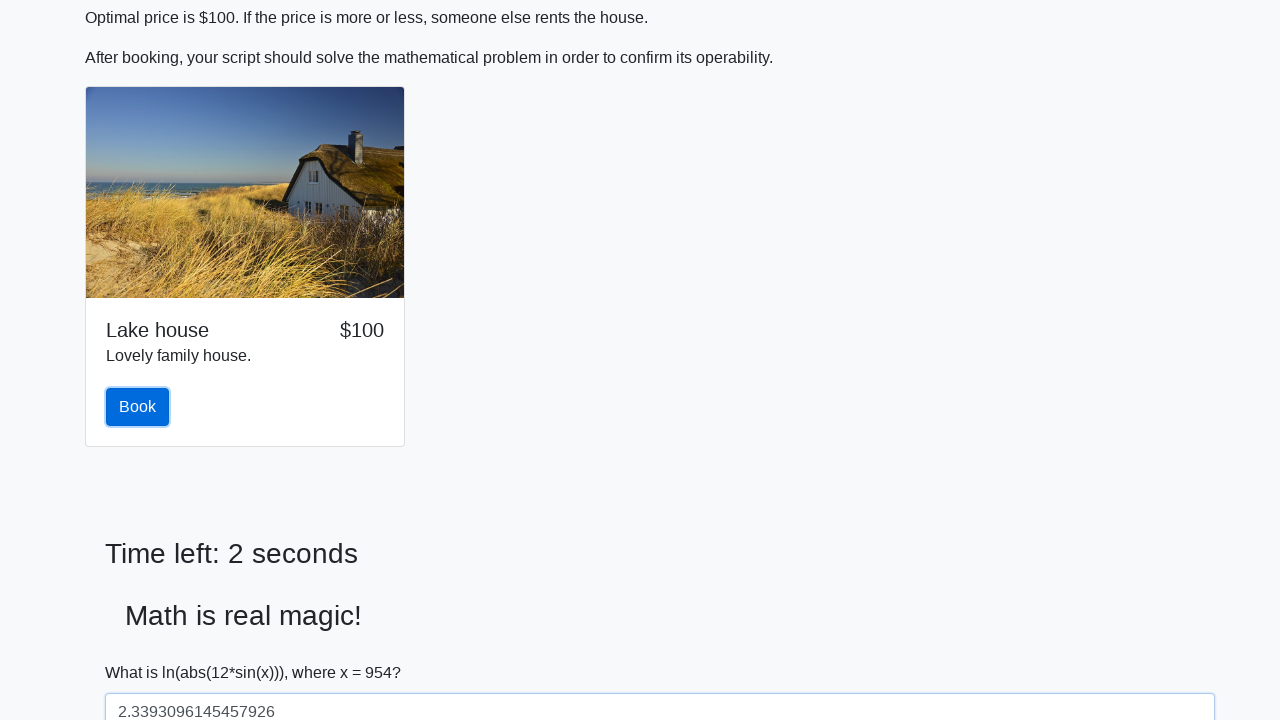

Clicked submit button to submit the form at (143, 651) on [type='submit']
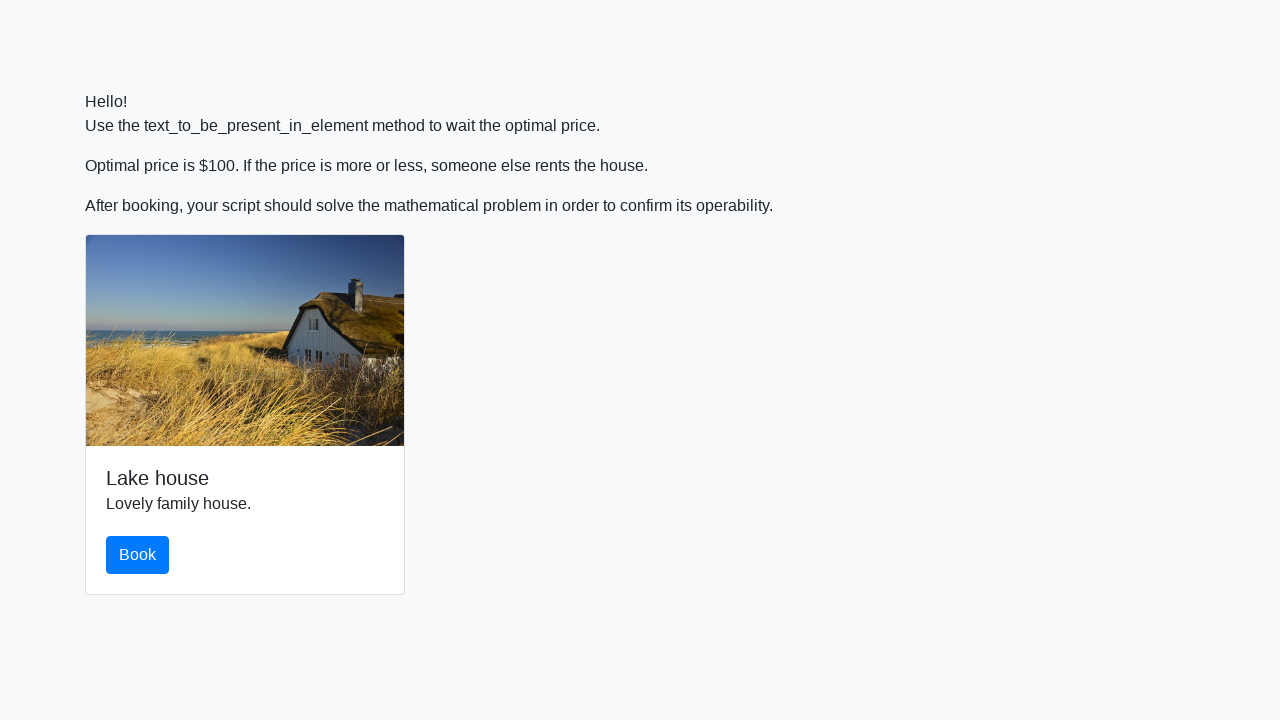

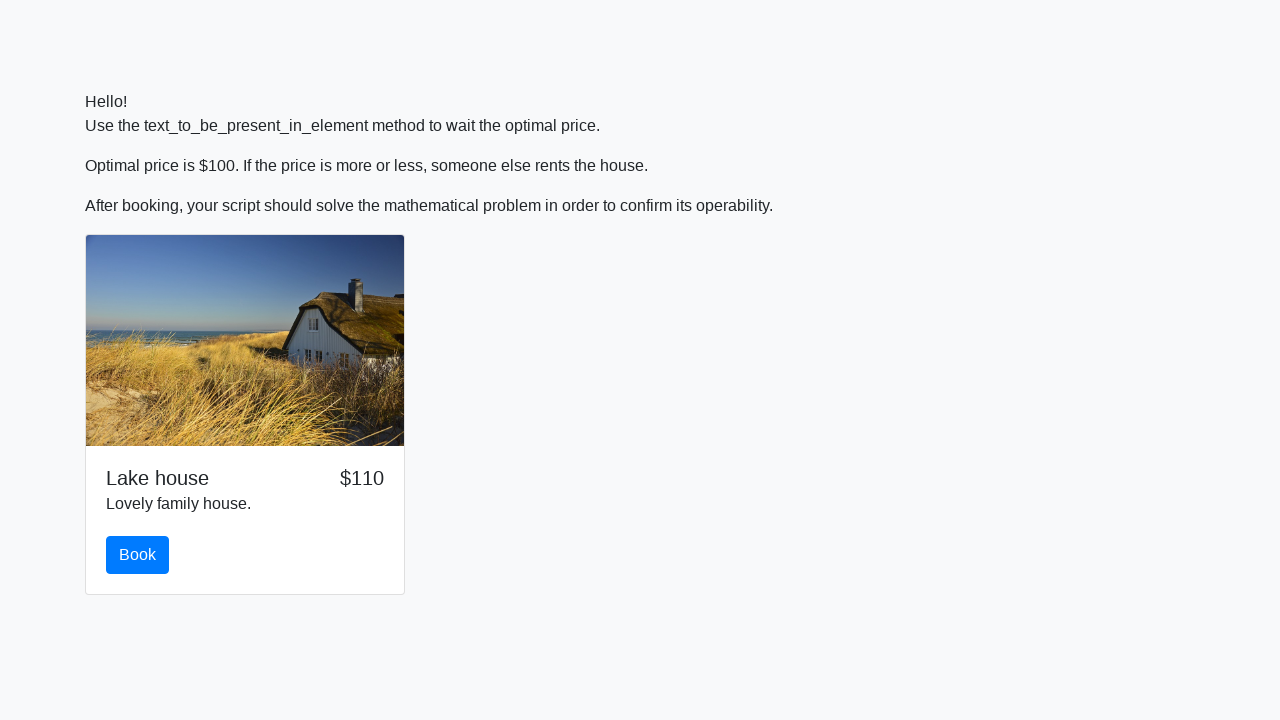